Navigates to Hacker News, waits for posts to load, and clicks the "More" link to navigate to the next page of posts.

Starting URL: https://news.ycombinator.com/

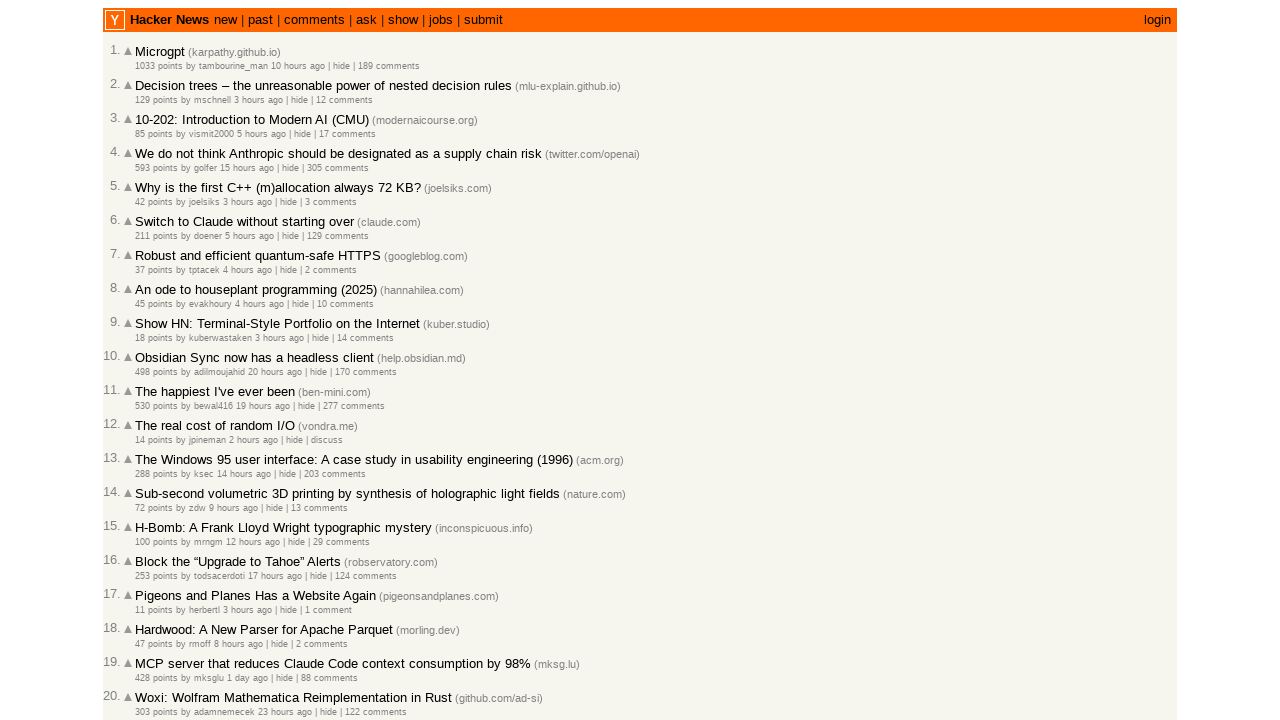

Waited for posts to load on Hacker News homepage
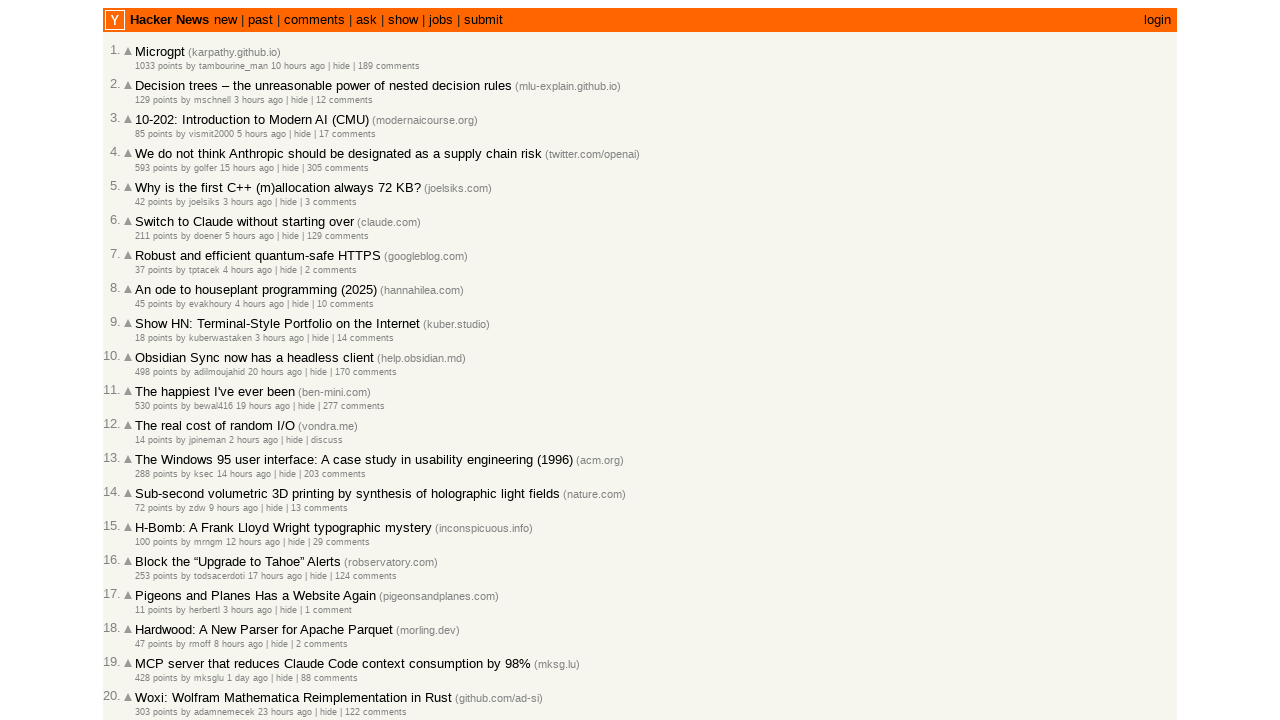

Verified title links are present within posts
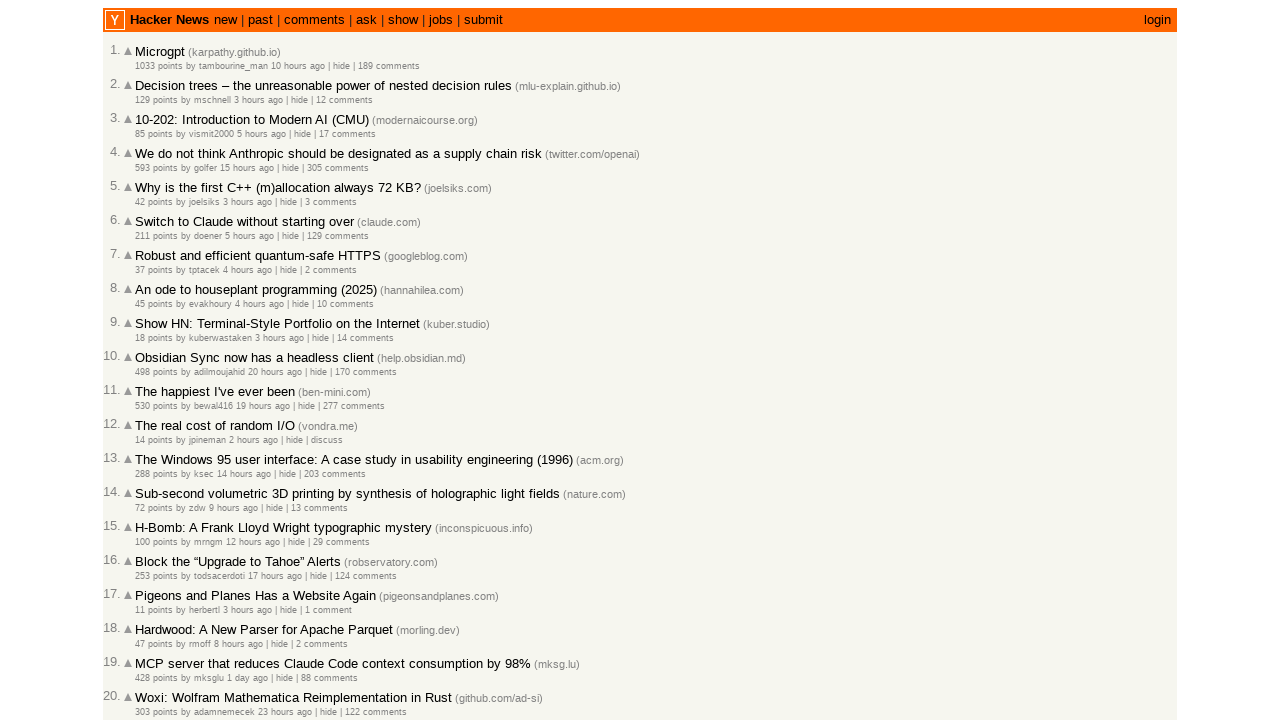

Clicked the 'More' link to navigate to the next page of posts at (149, 616) on .morelink
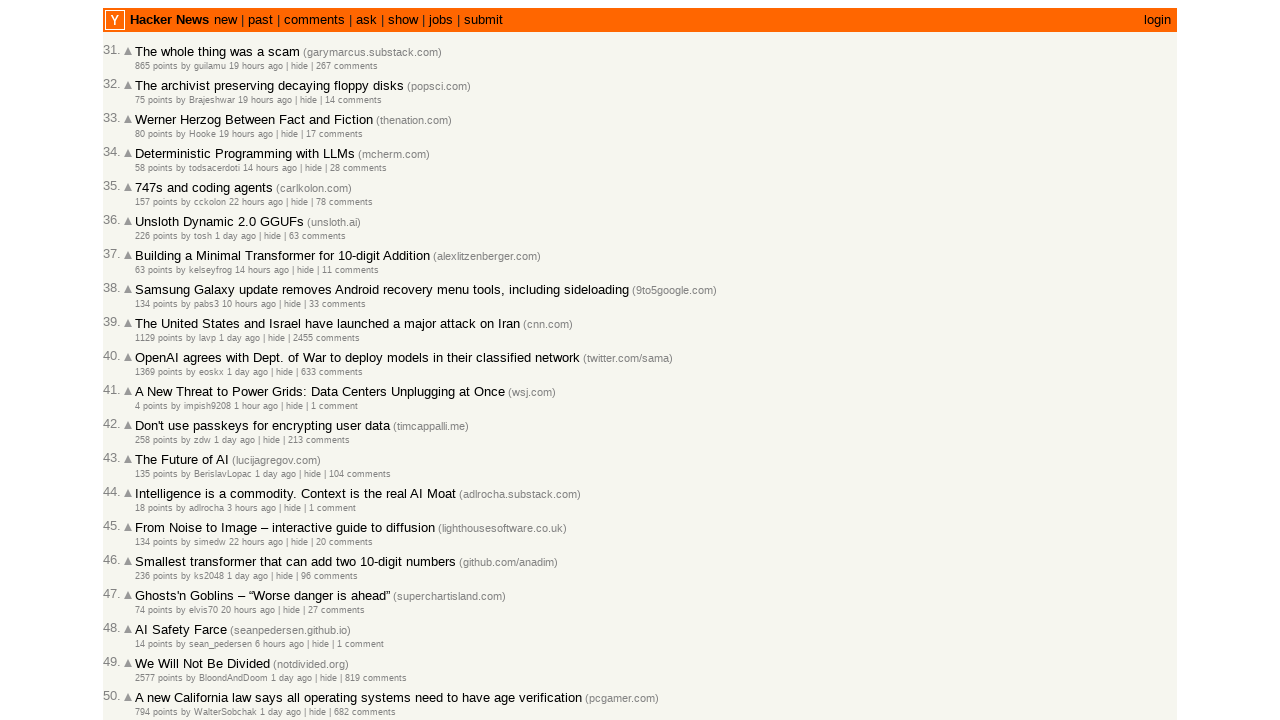

Waited for posts to load on the next page
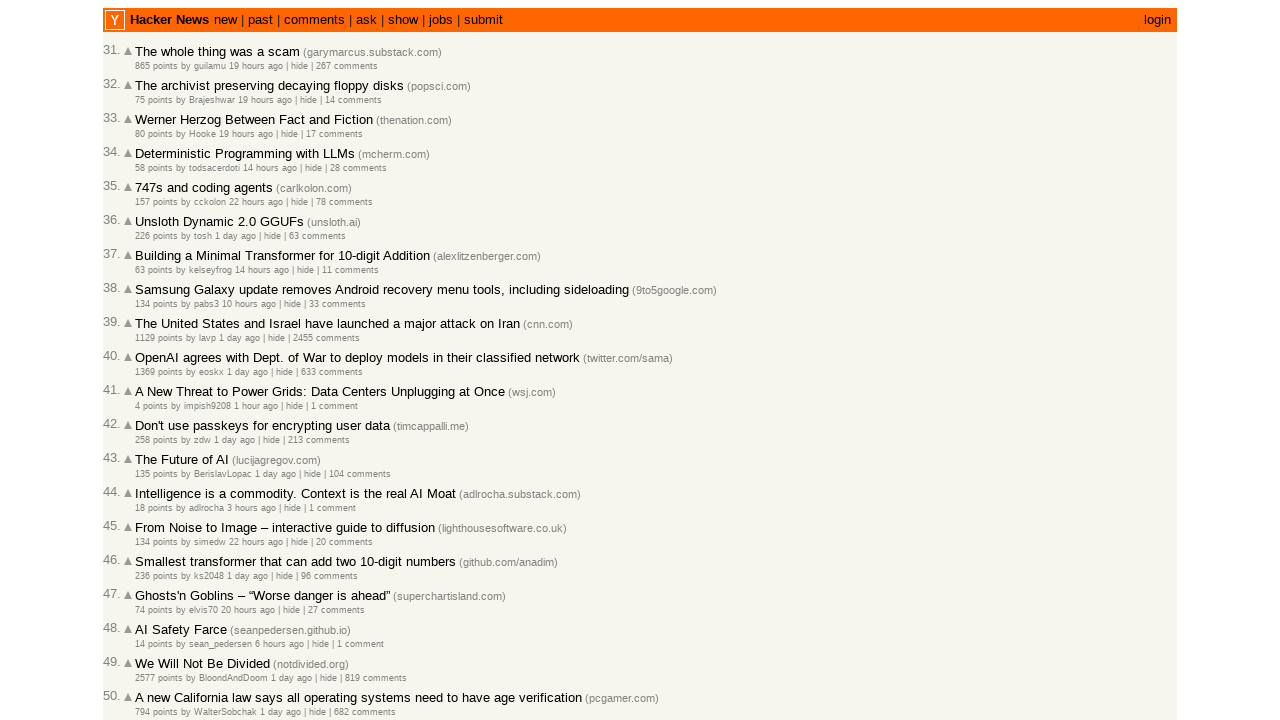

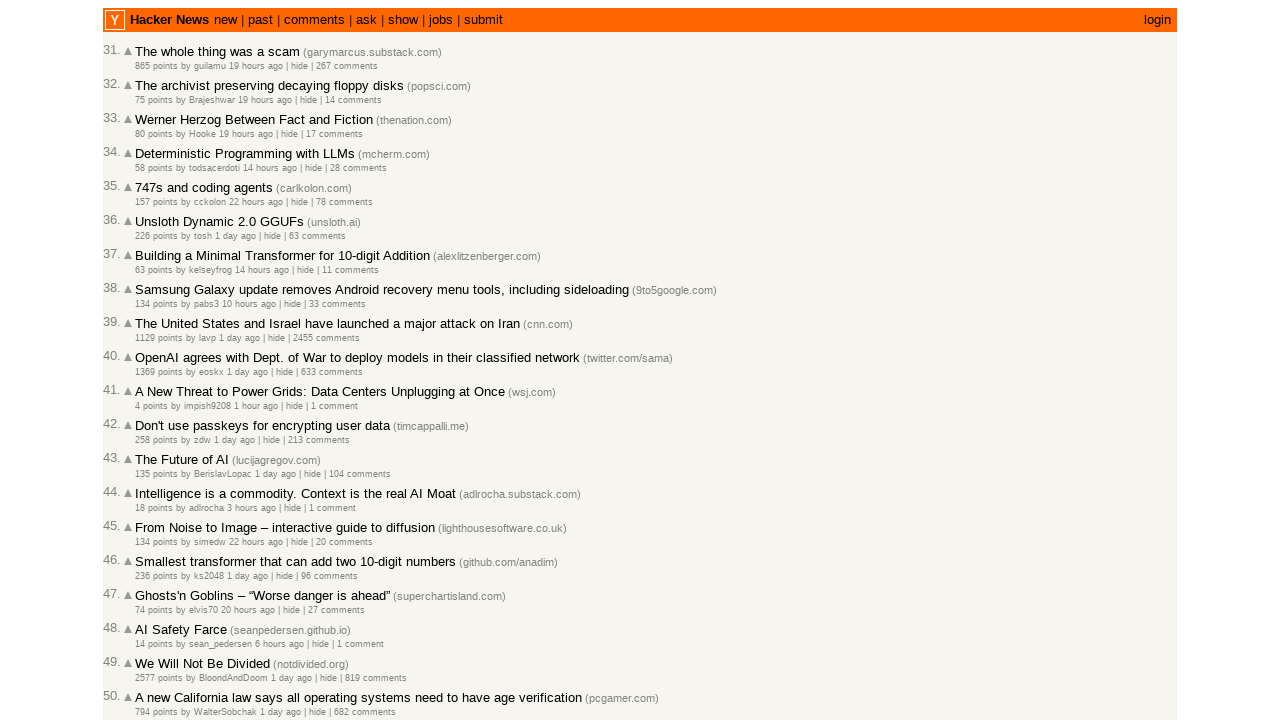